Tests drag and drop functionality by dragging element A to element B's position on the page

Starting URL: https://the-internet.herokuapp.com/drag_and_drop

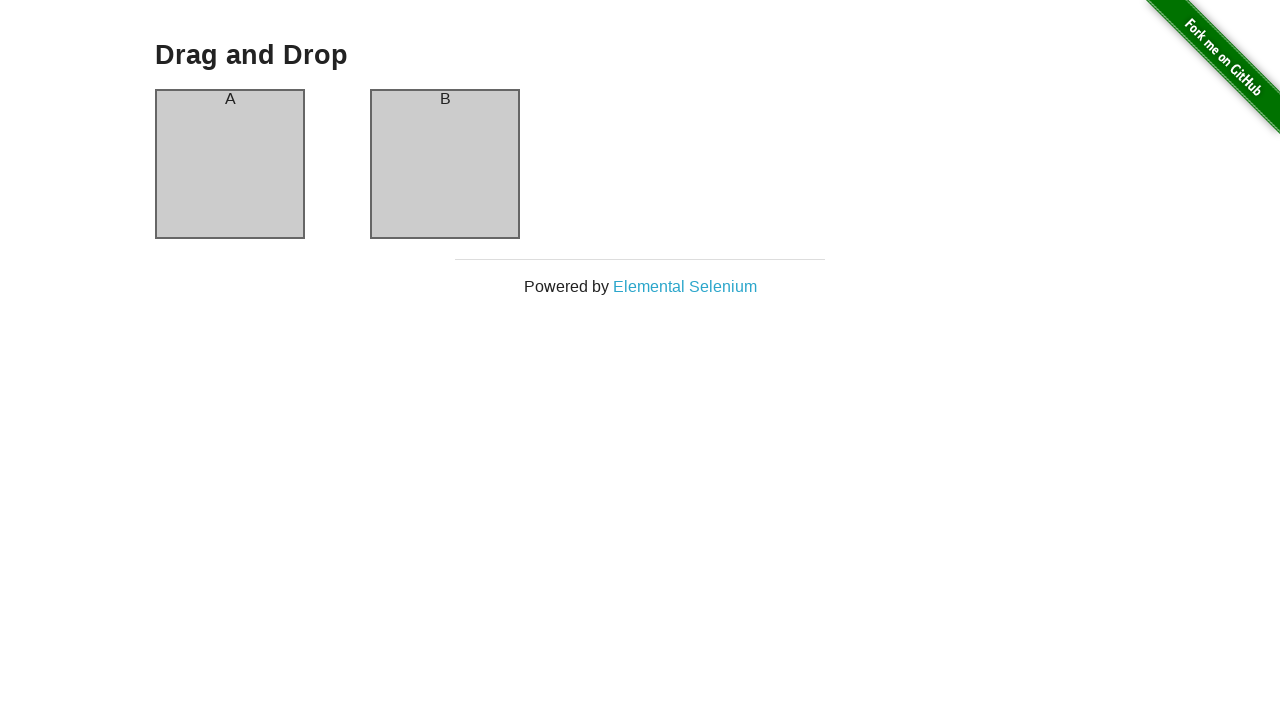

Waited for column A element to be visible
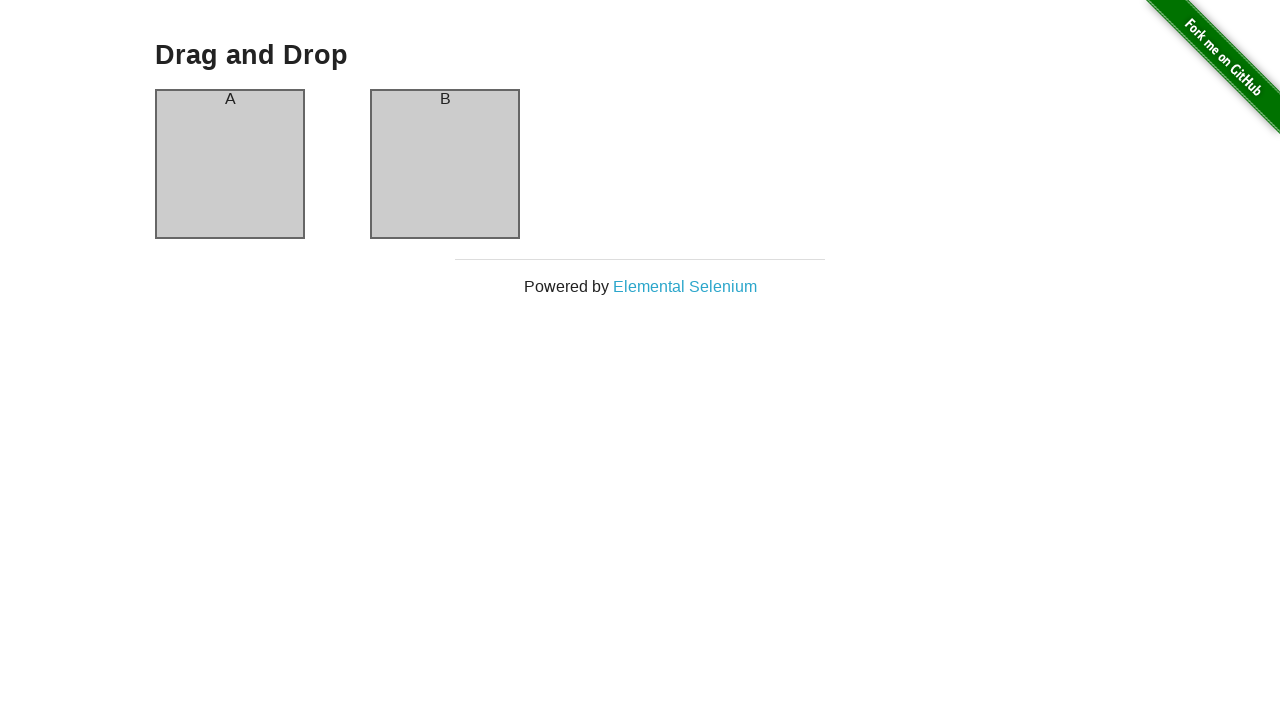

Waited for column B element to be visible
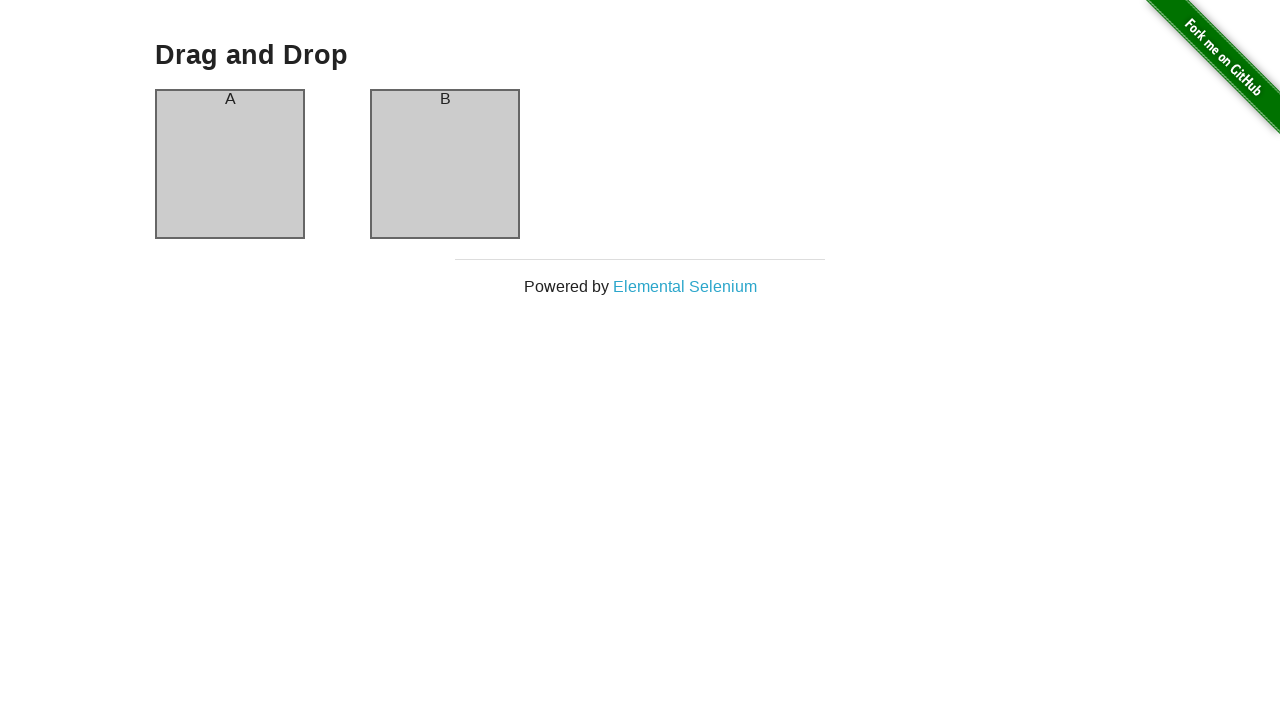

Located source element (column A)
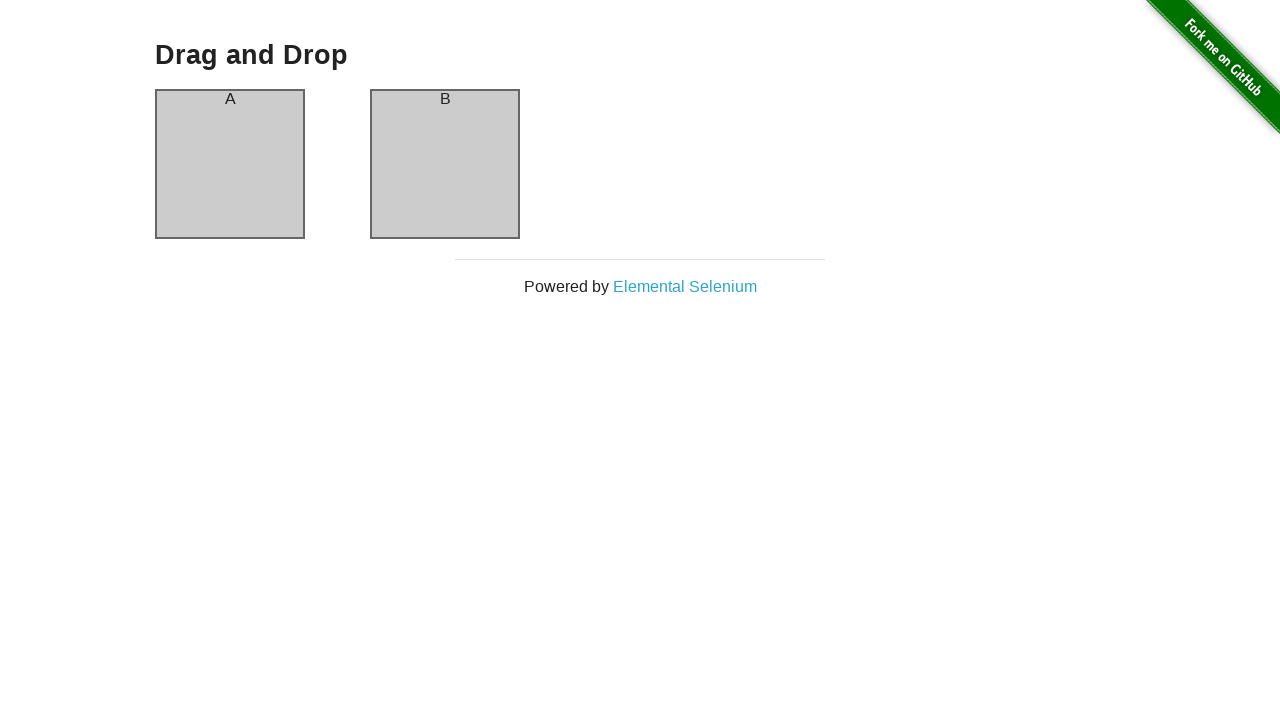

Located target element (column B)
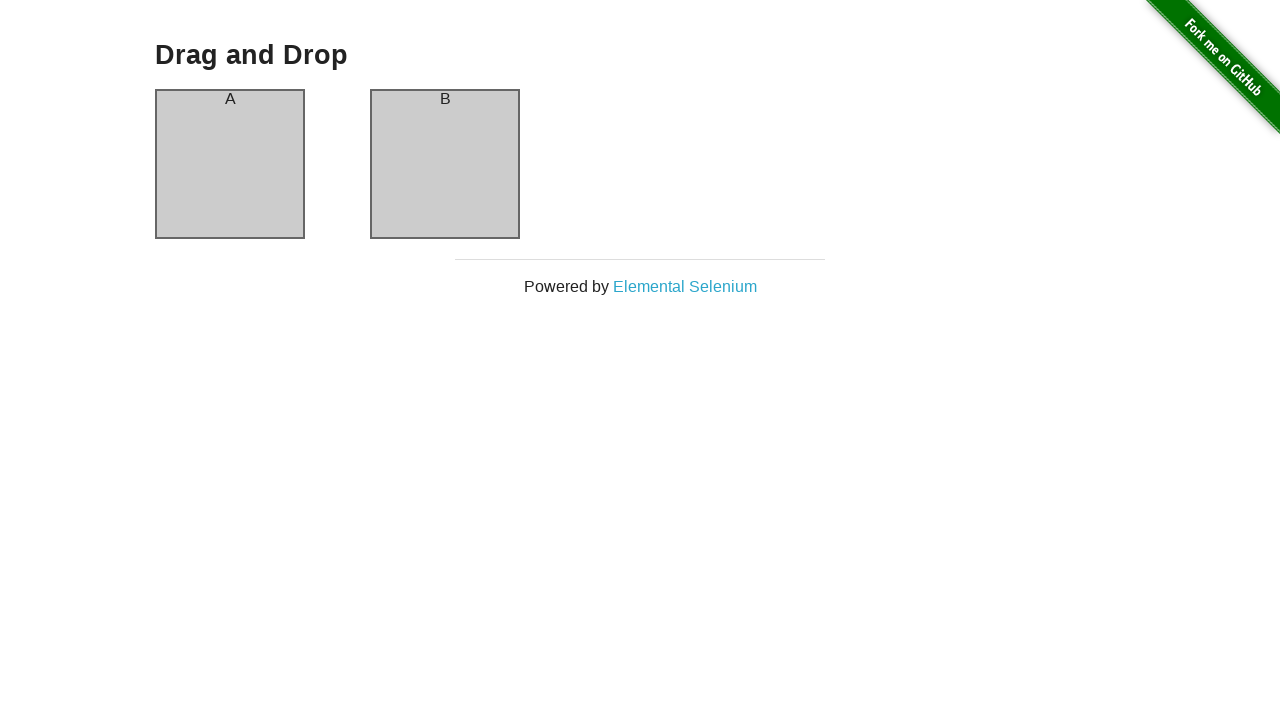

Dragged column A element to column B position at (445, 164)
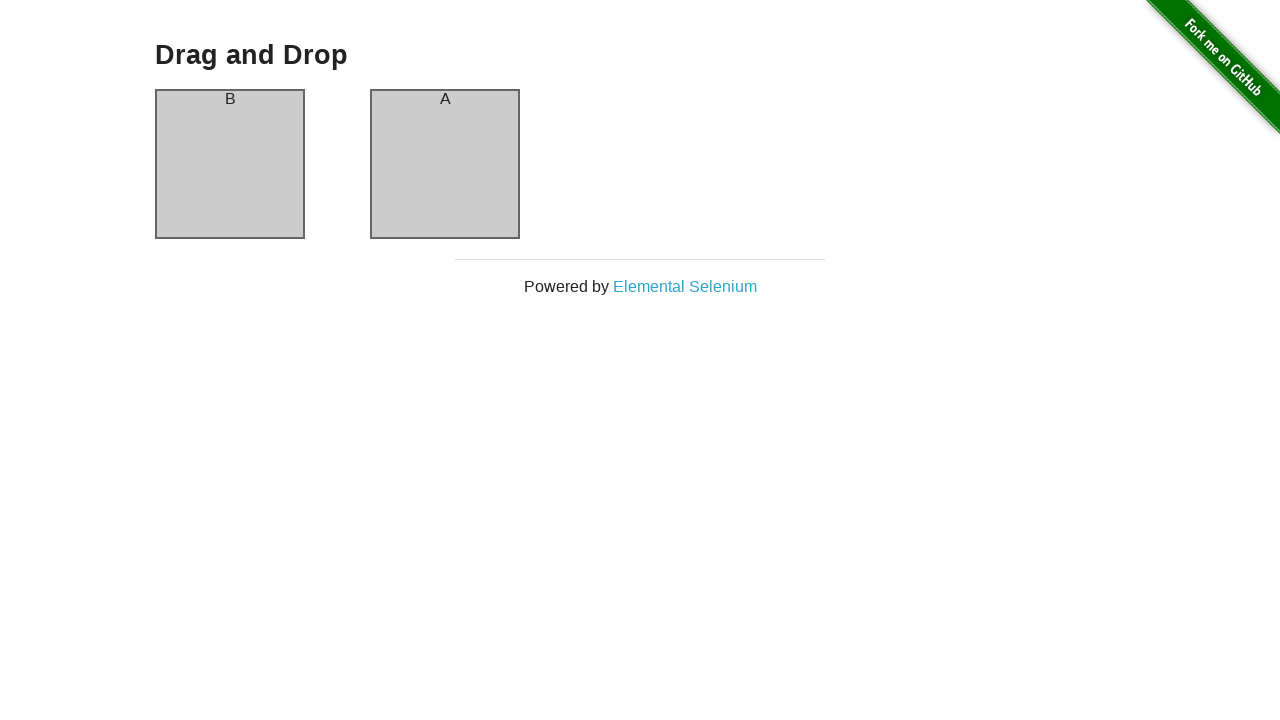

Waited 500ms for drag and drop animation to complete
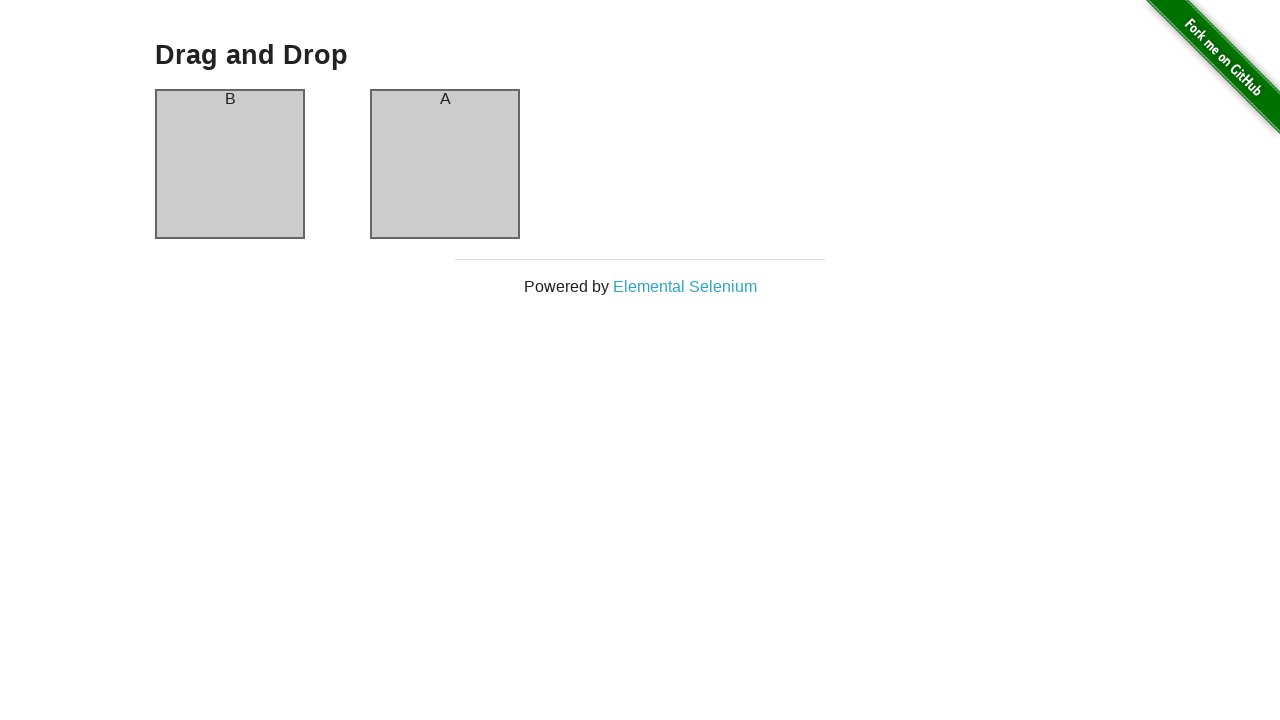

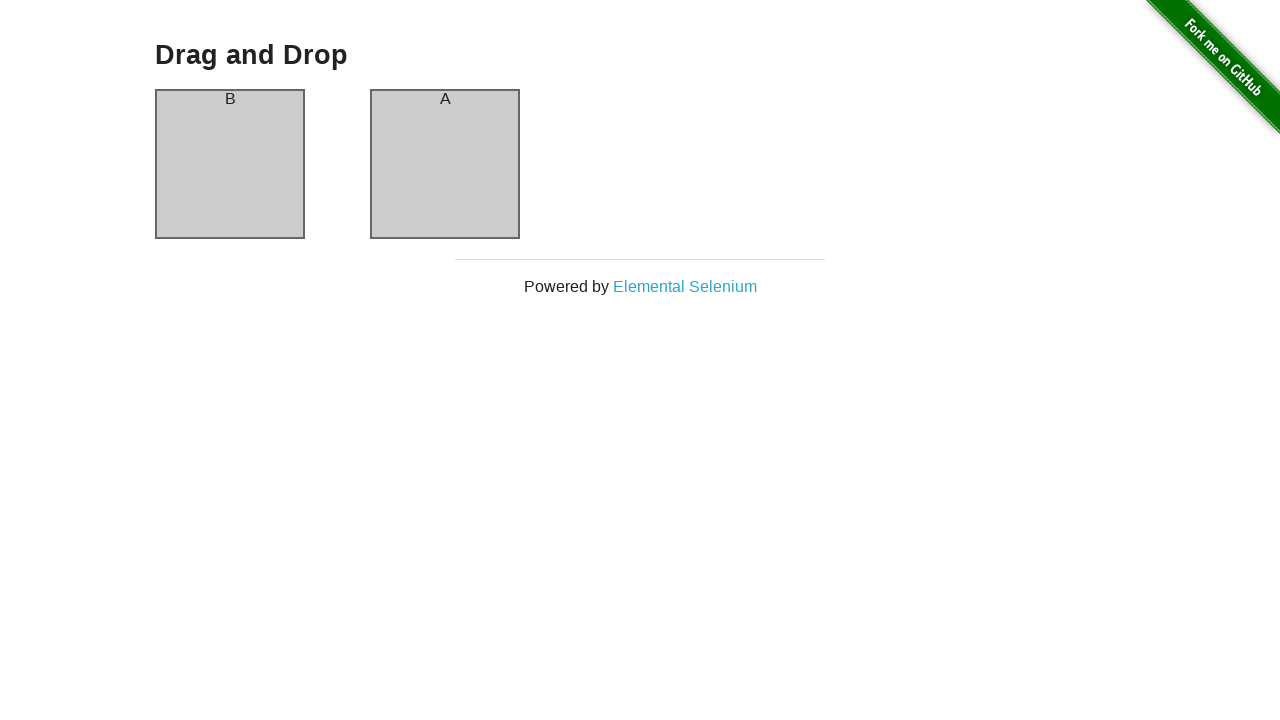